Tests navigation to a non-existent URL to verify that the site properly handles 404 errors by displaying an appropriate error page or message.

Starting URL: https://haoutastore.com/product-category/xxxxxxxxxxxx/

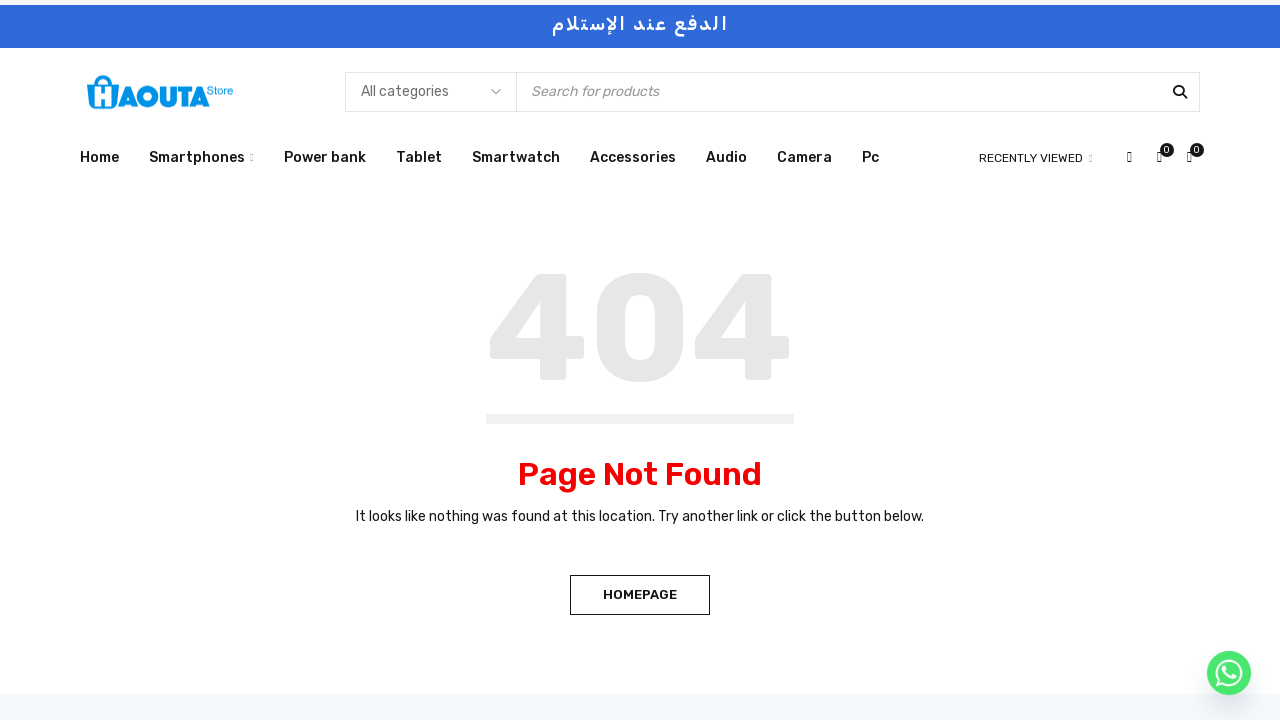

Page DOM content loaded
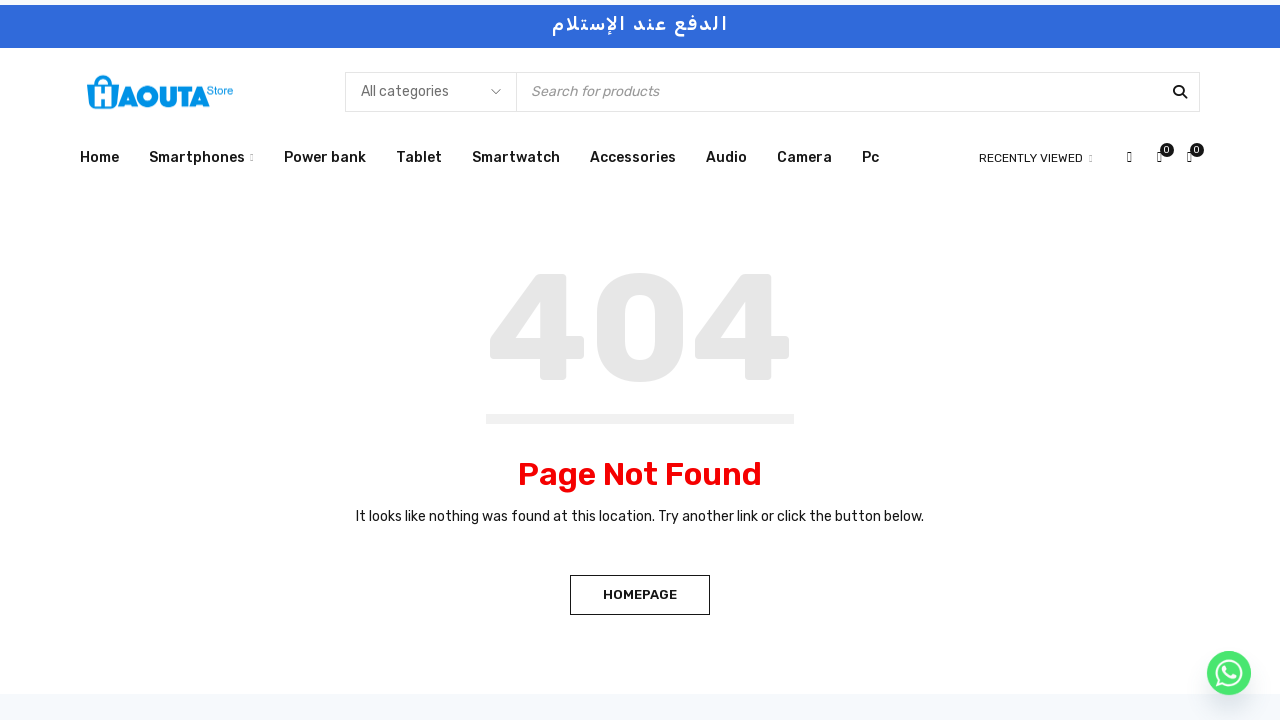

404 error indicator detected on page
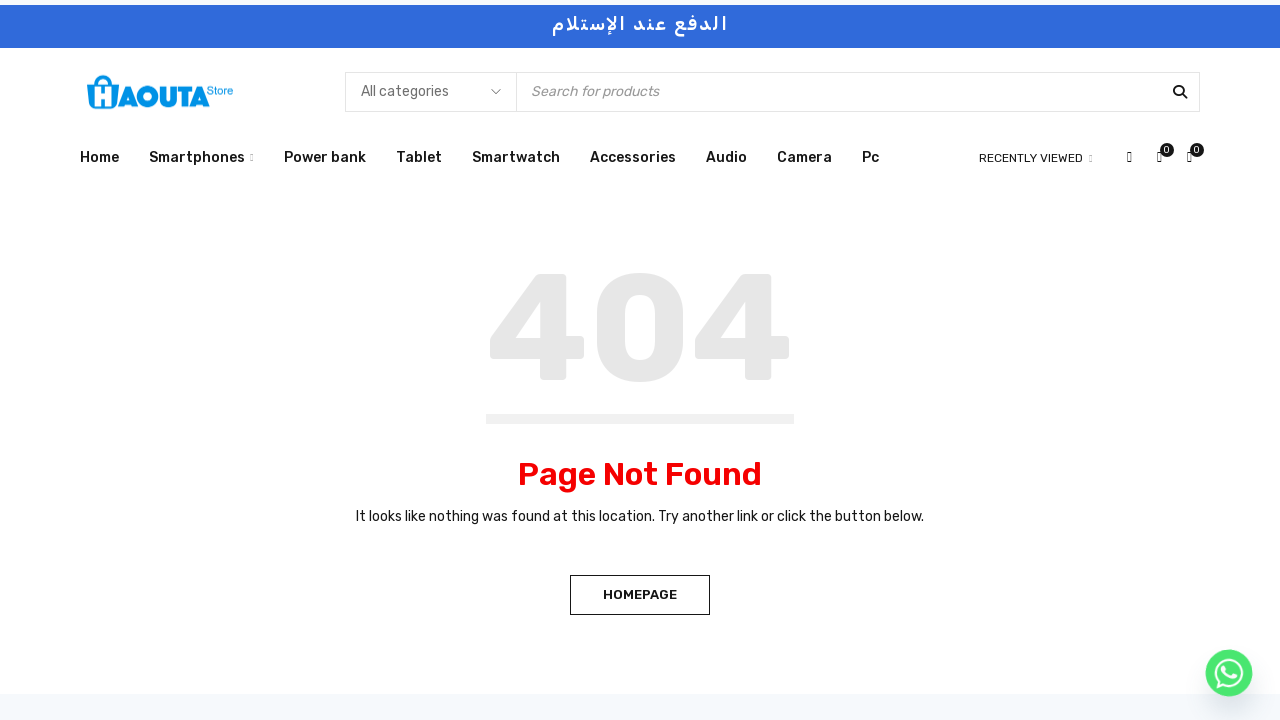

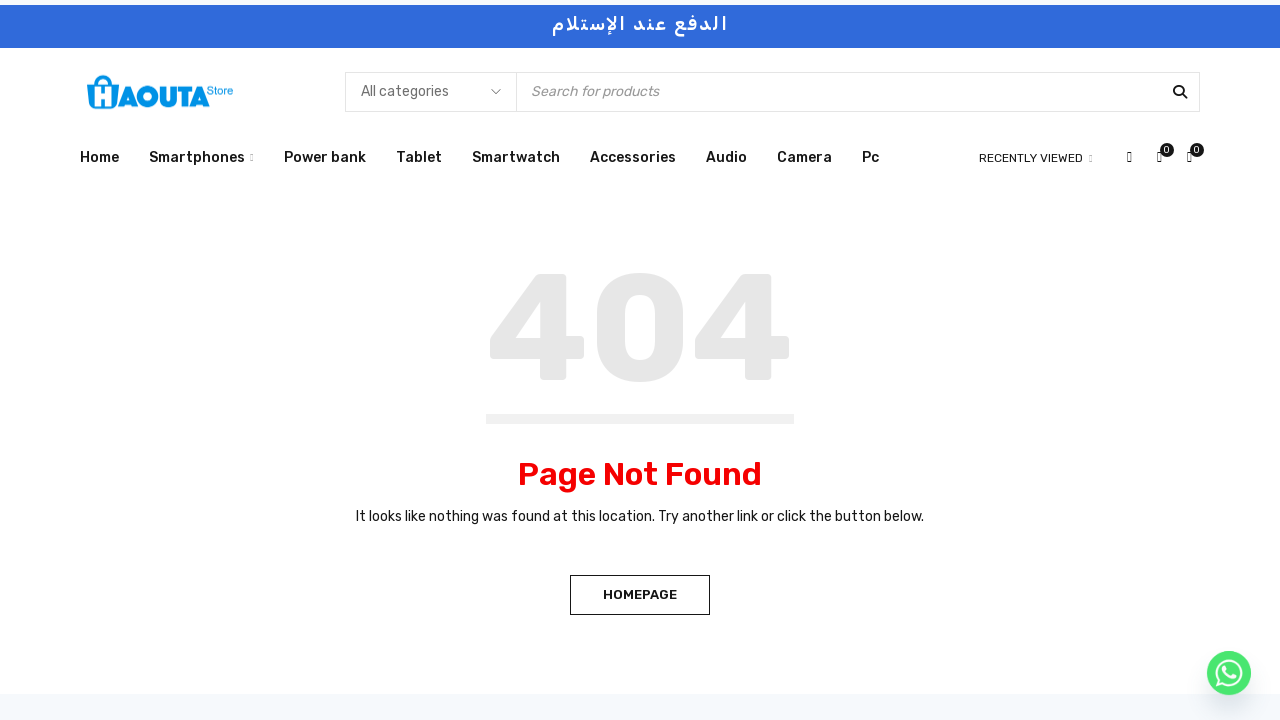